Tests a form filling workflow by clicking a dynamically calculated link, then filling out a form with first name, last name, city, and country fields before submitting

Starting URL: http://suninjuly.github.io/find_link_text

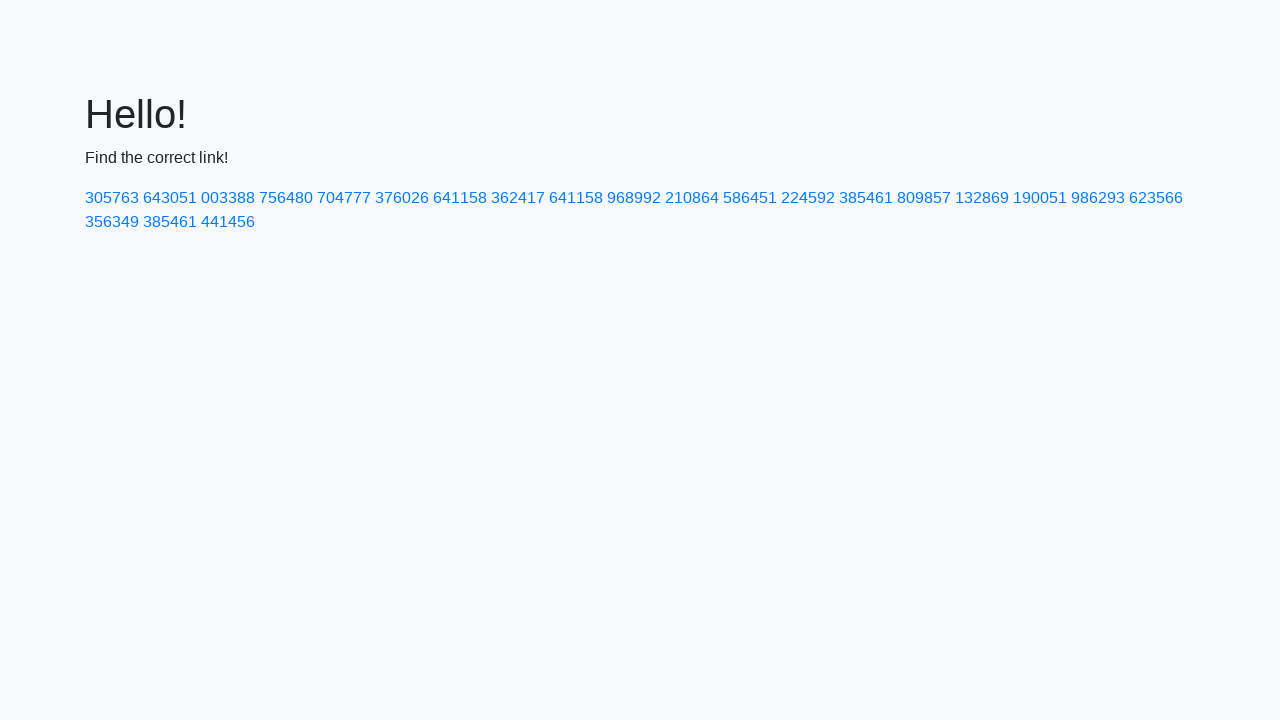

Clicked link with dynamically calculated text '224592' at (808, 198) on text=224592
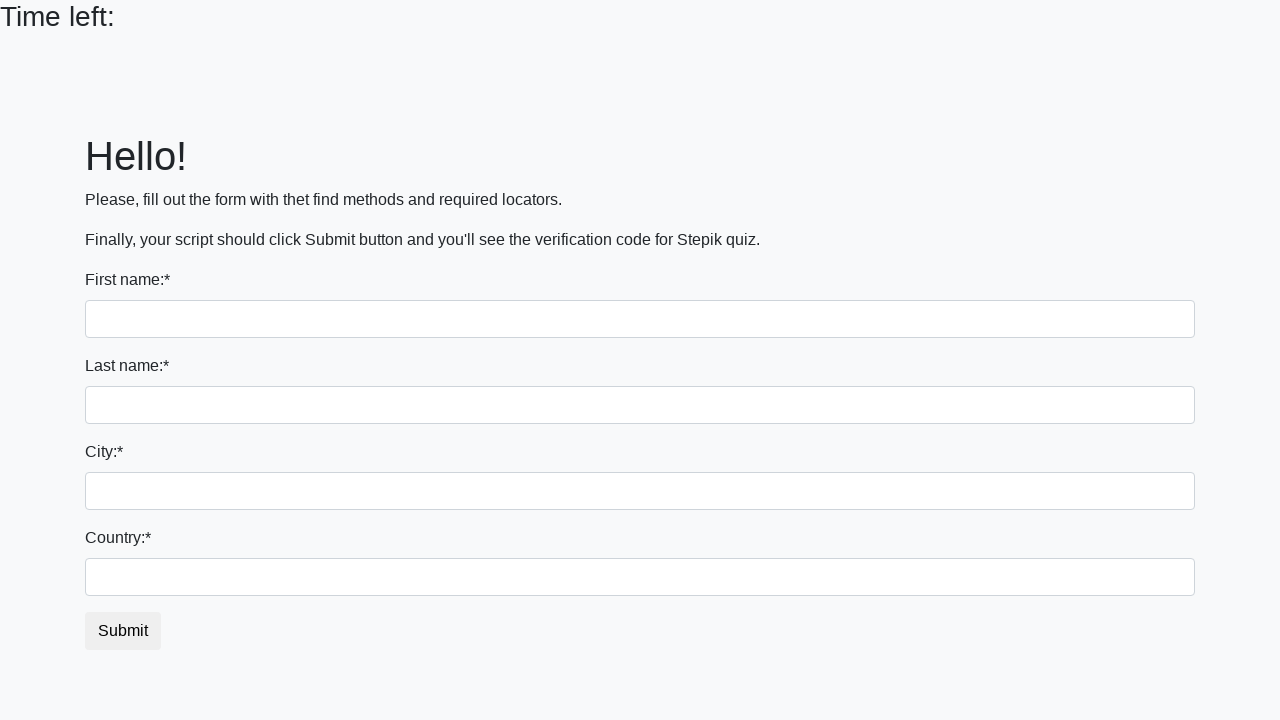

Filled first name field with 'Ivan' on input[name='first_name']
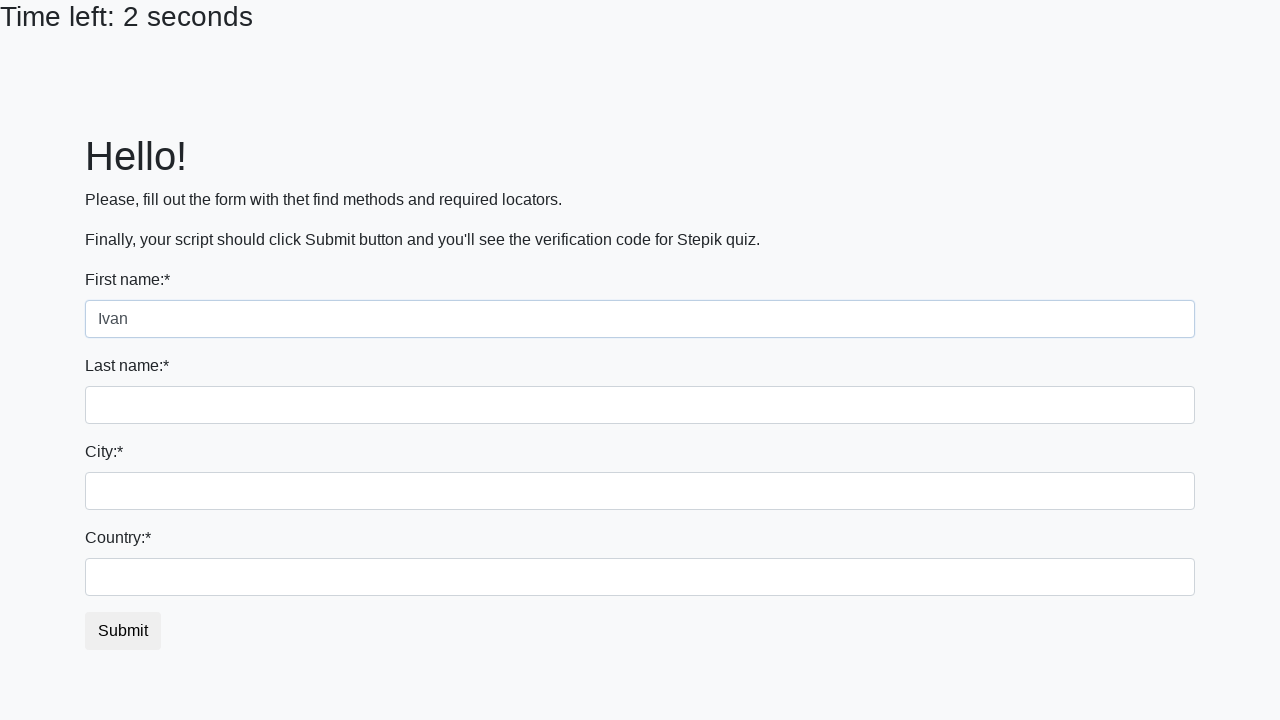

Filled last name field with 'Petrov' on input[name='last_name']
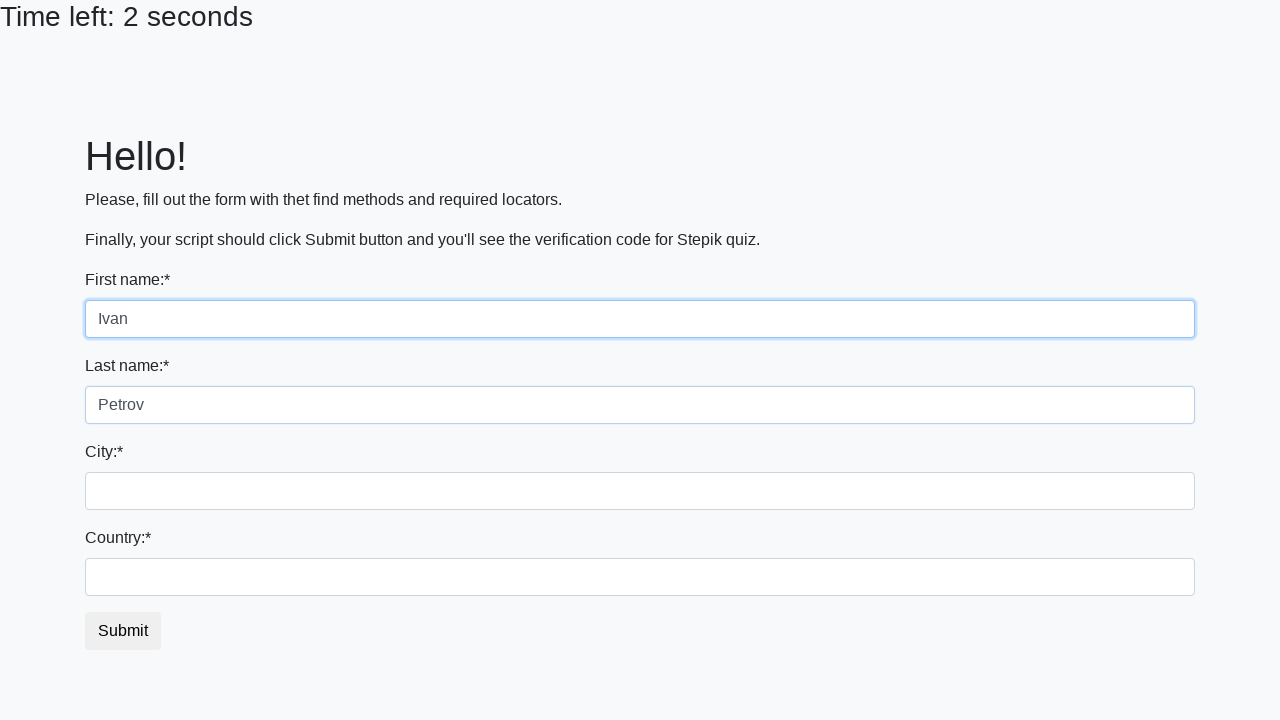

Filled city field with 'Smolensk' on .city
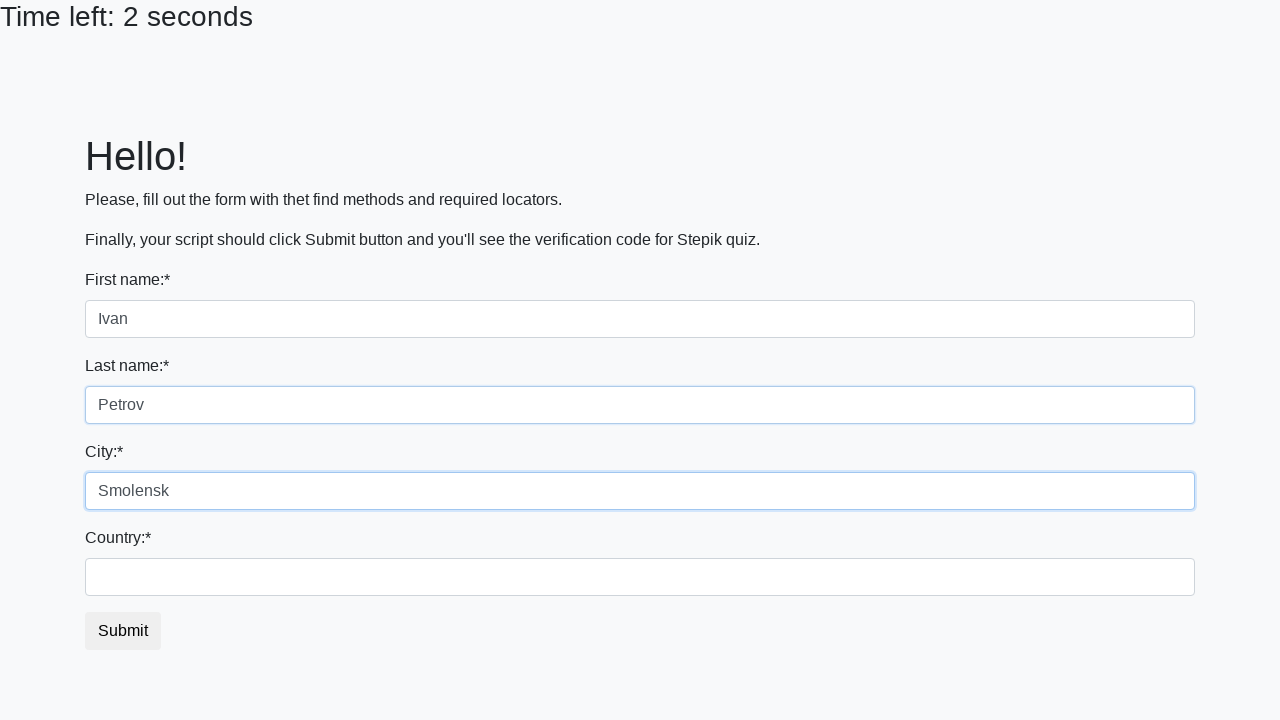

Filled country field with 'Russia' on #country
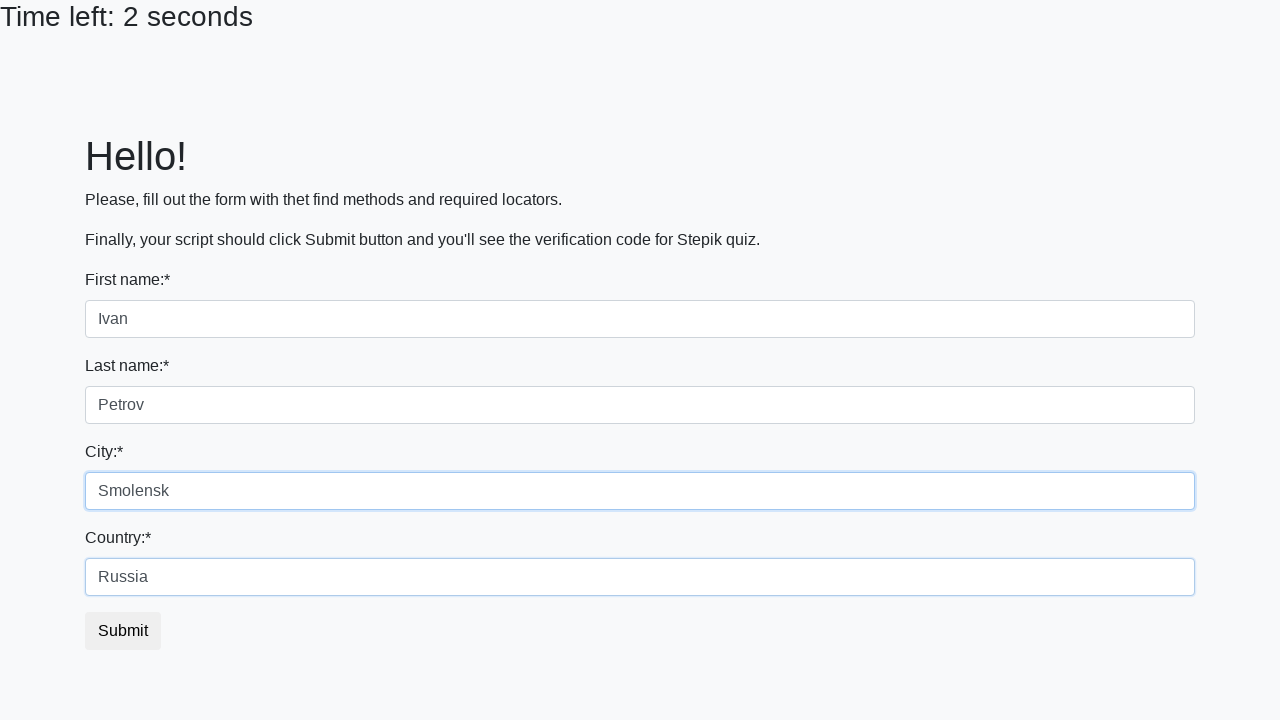

Clicked submit button to submit the form at (123, 631) on button.btn
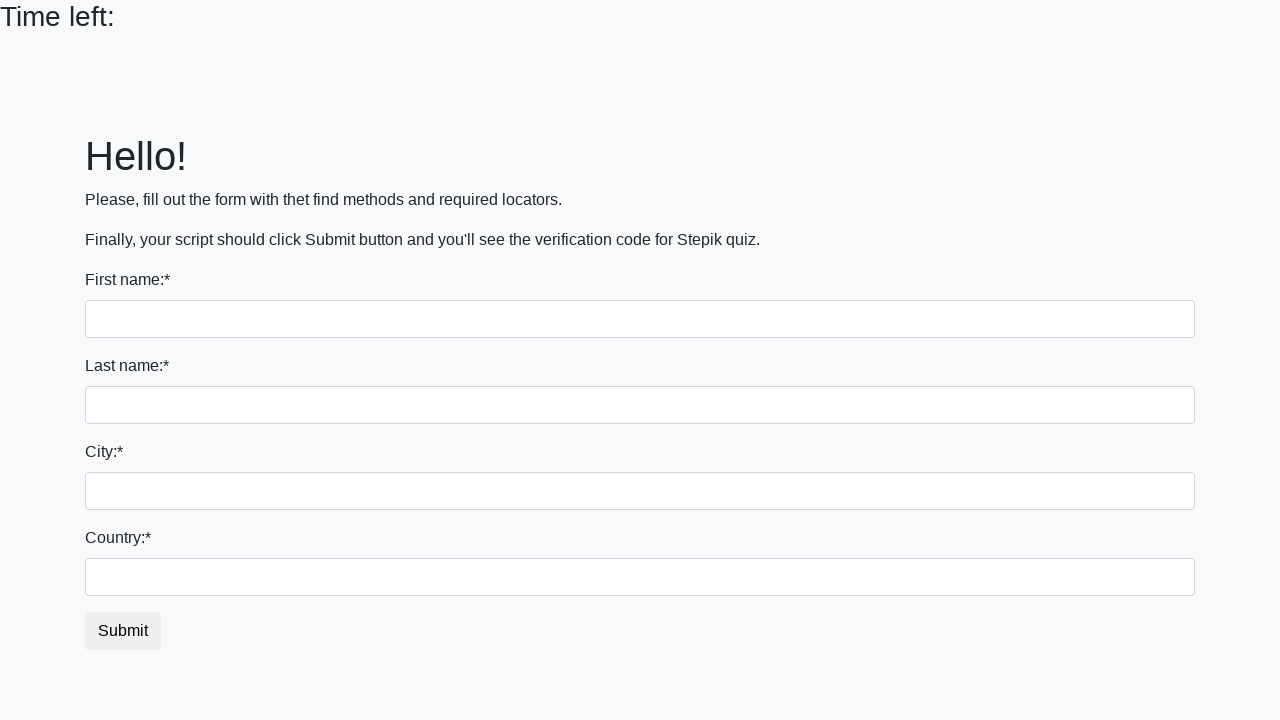

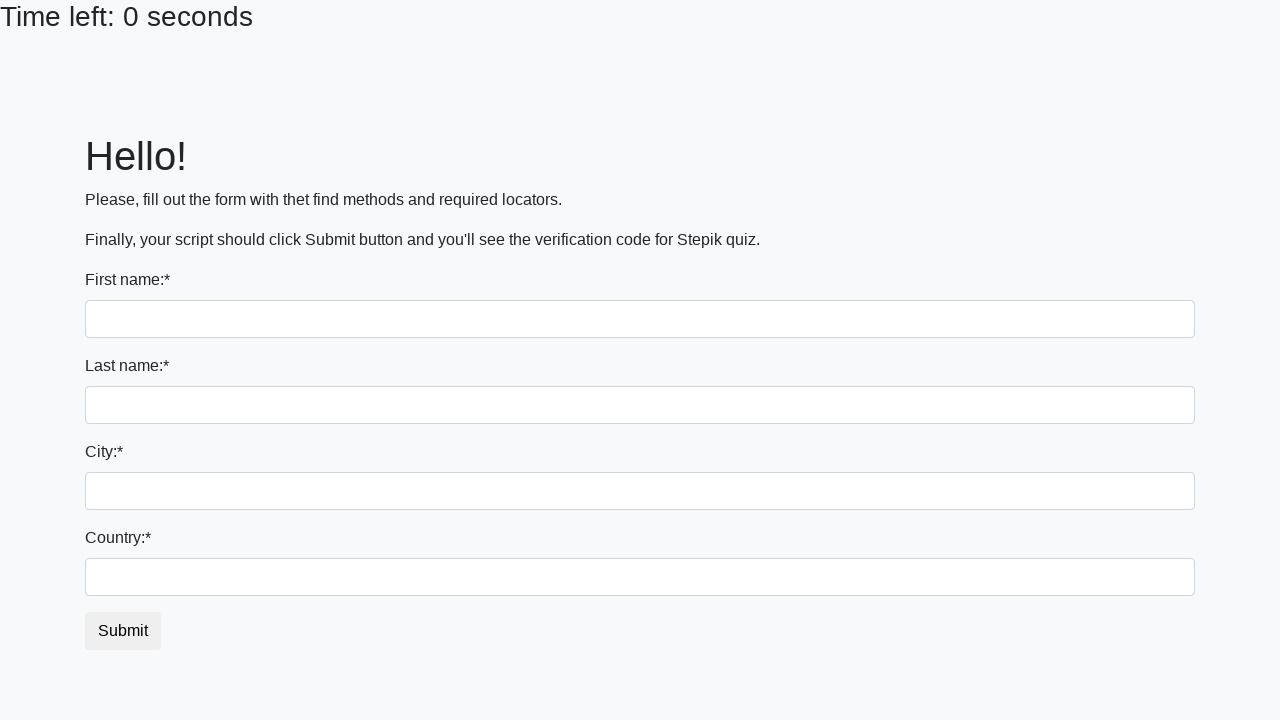